Tests jQuery UI selectable widget by performing multi-select using Ctrl+click on list items

Starting URL: https://jqueryui.com/selectable/

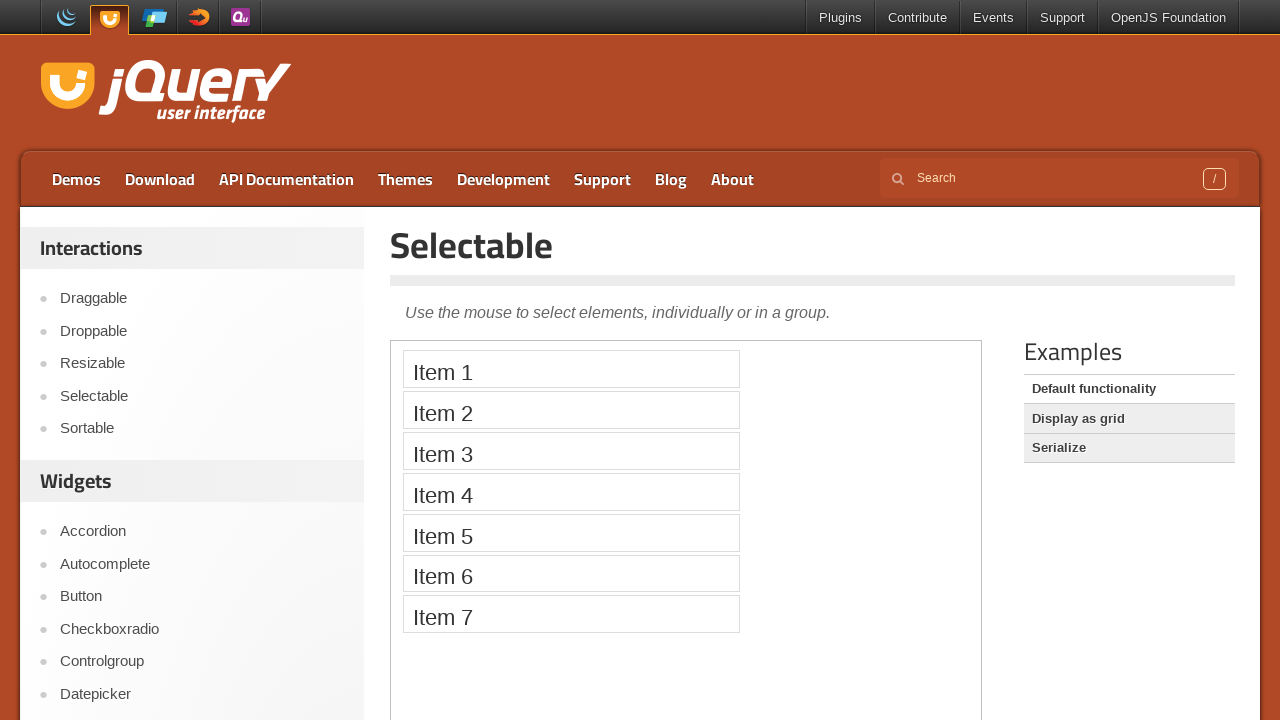

Scrolled down 200px to reveal demo area
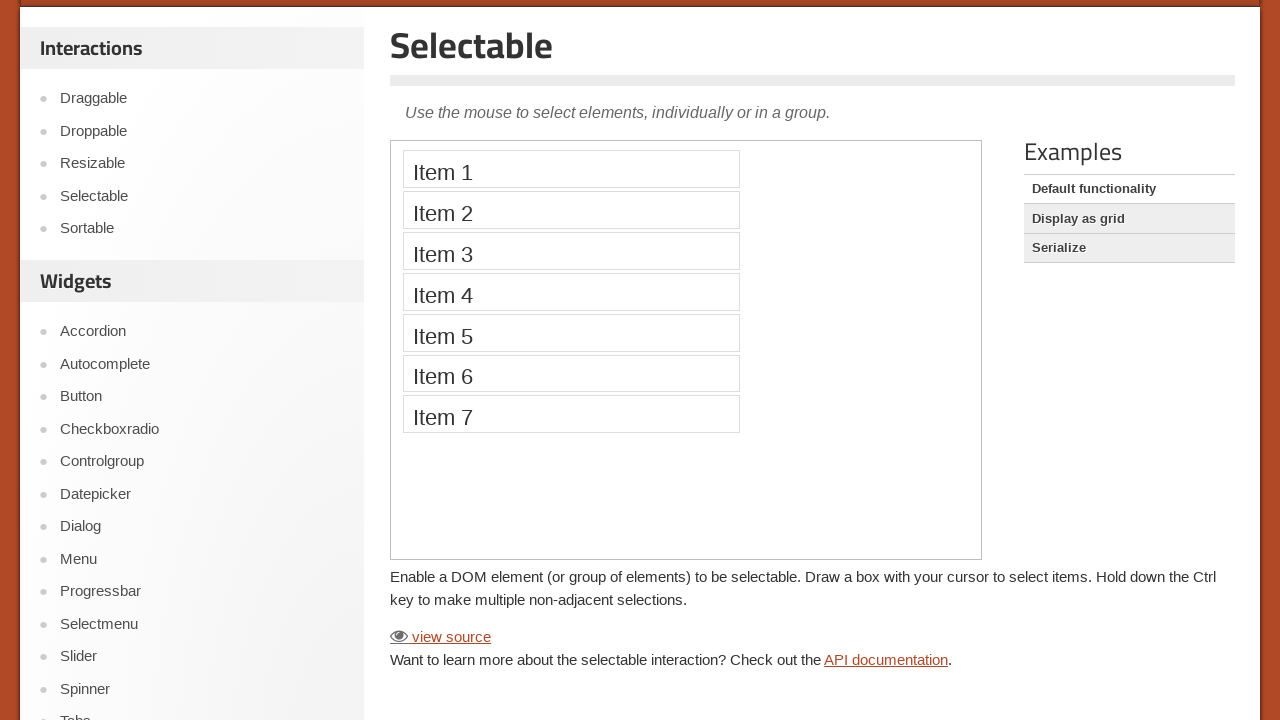

Located the iframe containing selectable demo
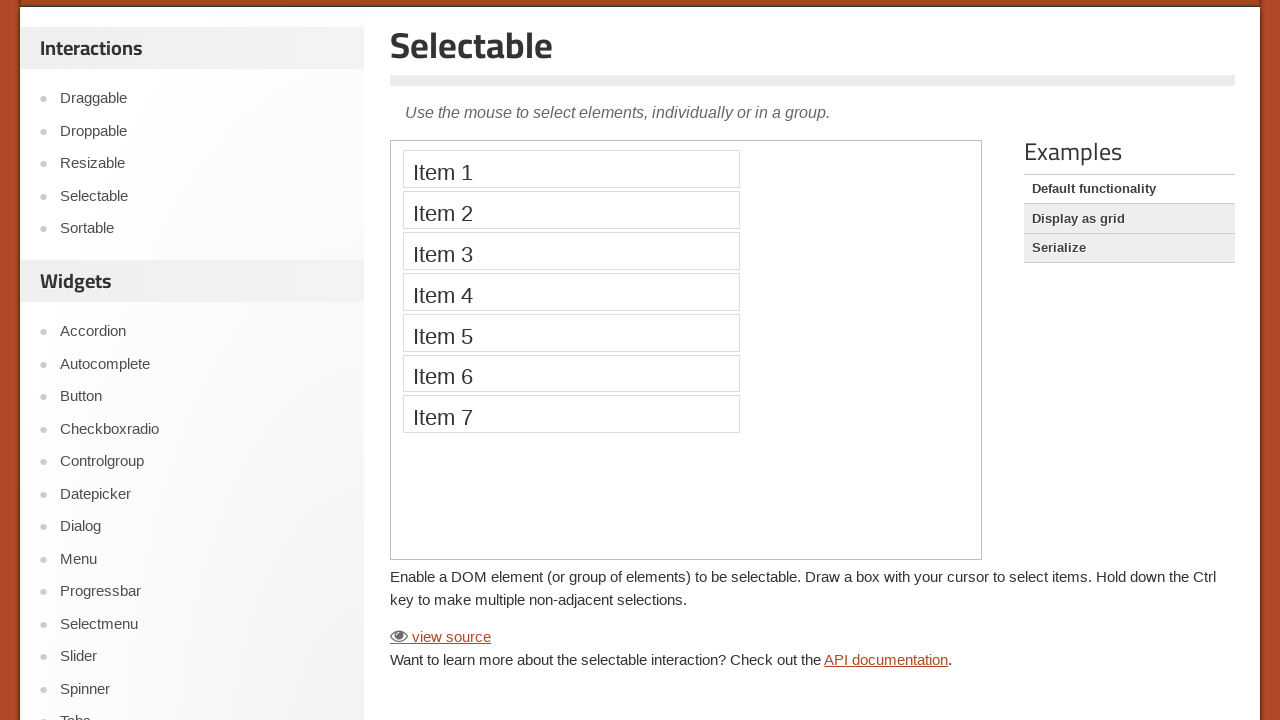

Located all selectable list items
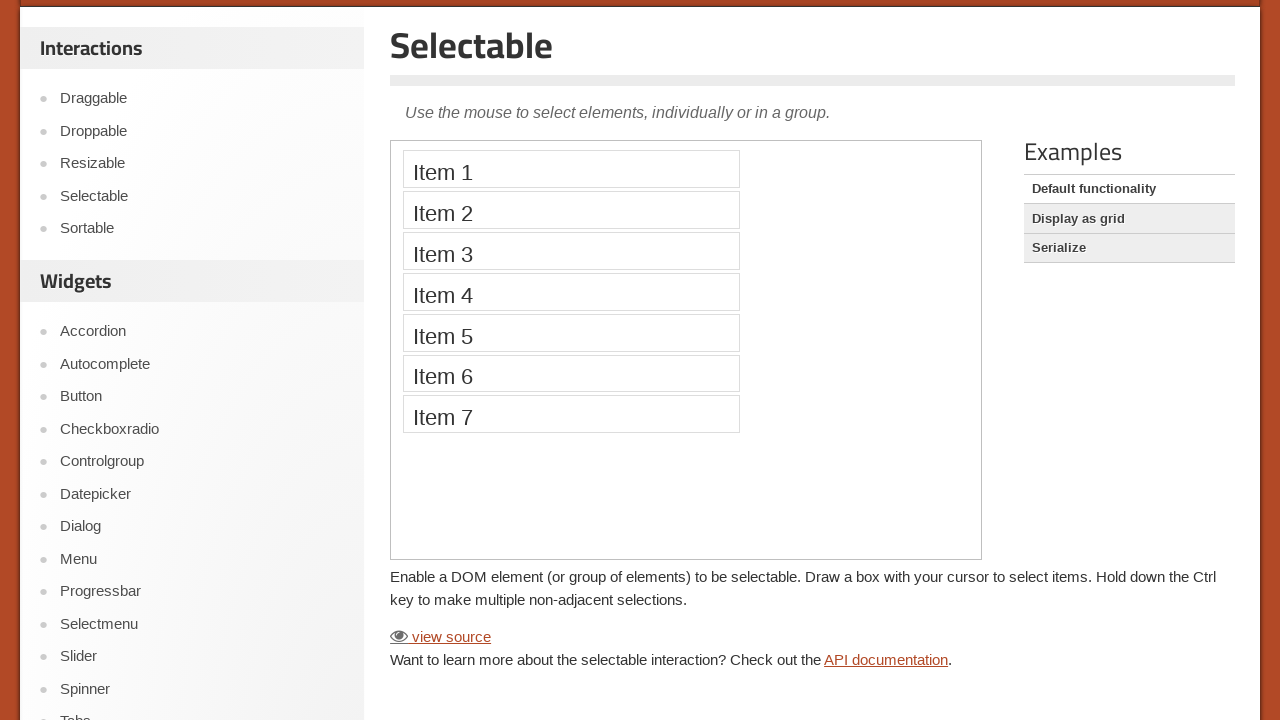

Pressed down Control key for multi-select
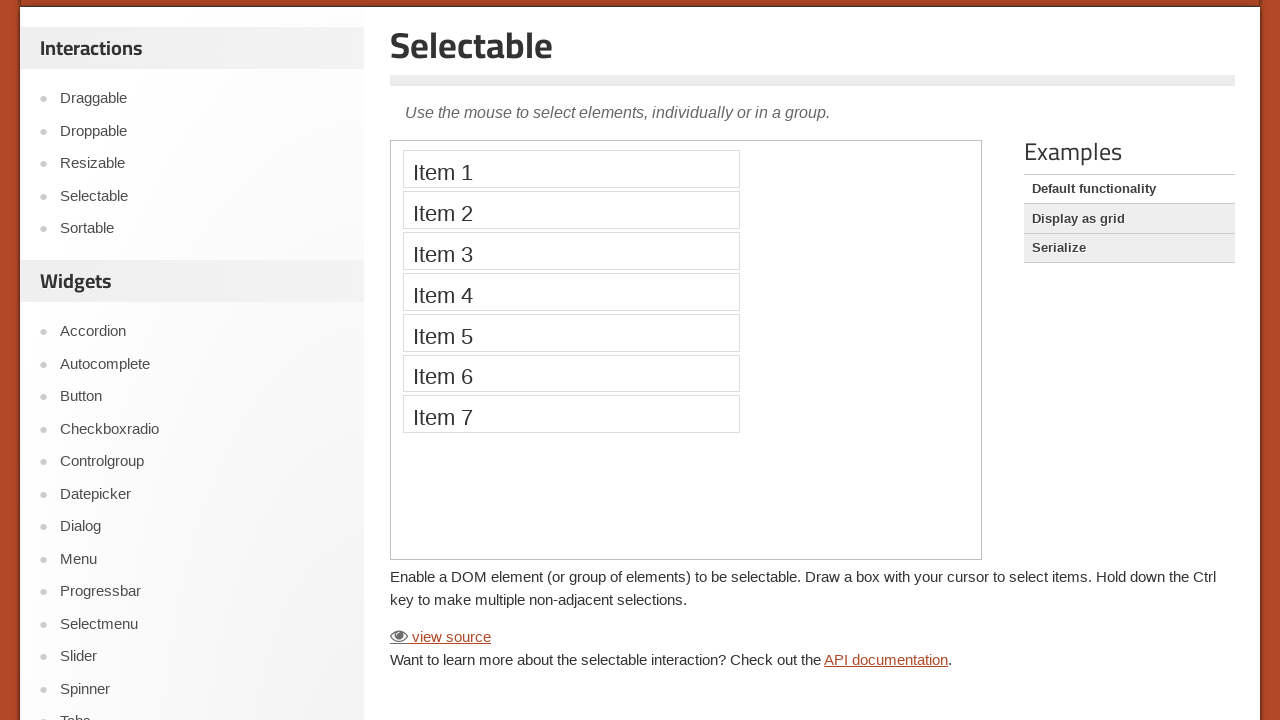

Ctrl+clicked on list item 2 (index 1) at (571, 210) on iframe >> nth=0 >> internal:control=enter-frame >> #selectable li >> nth=1
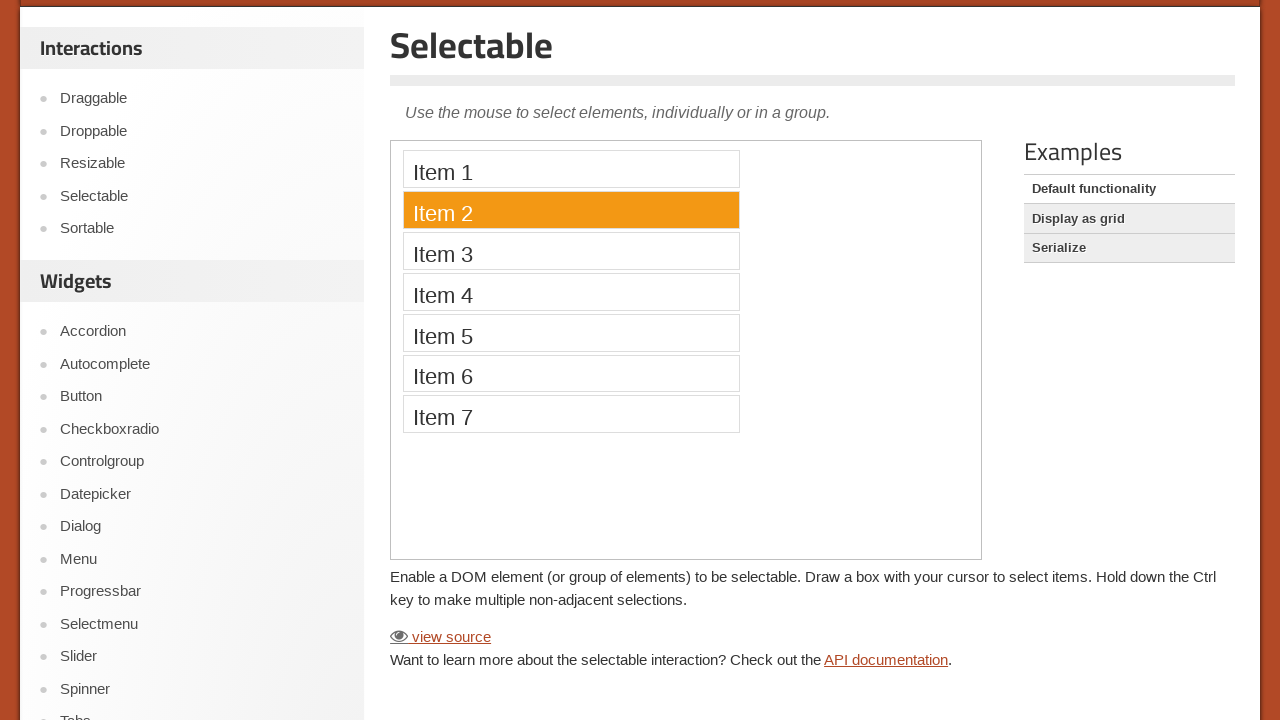

Ctrl+clicked on list item 6 (index 5) at (571, 373) on iframe >> nth=0 >> internal:control=enter-frame >> #selectable li >> nth=5
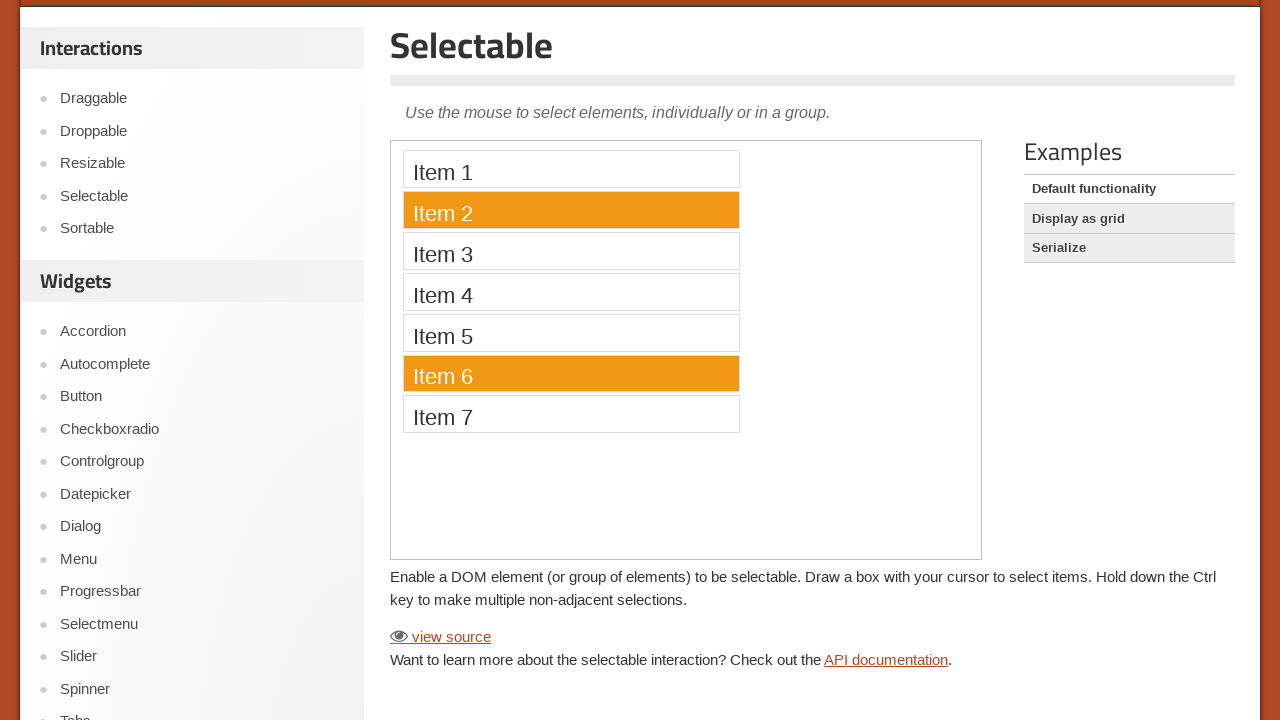

Released Control key to complete multi-select
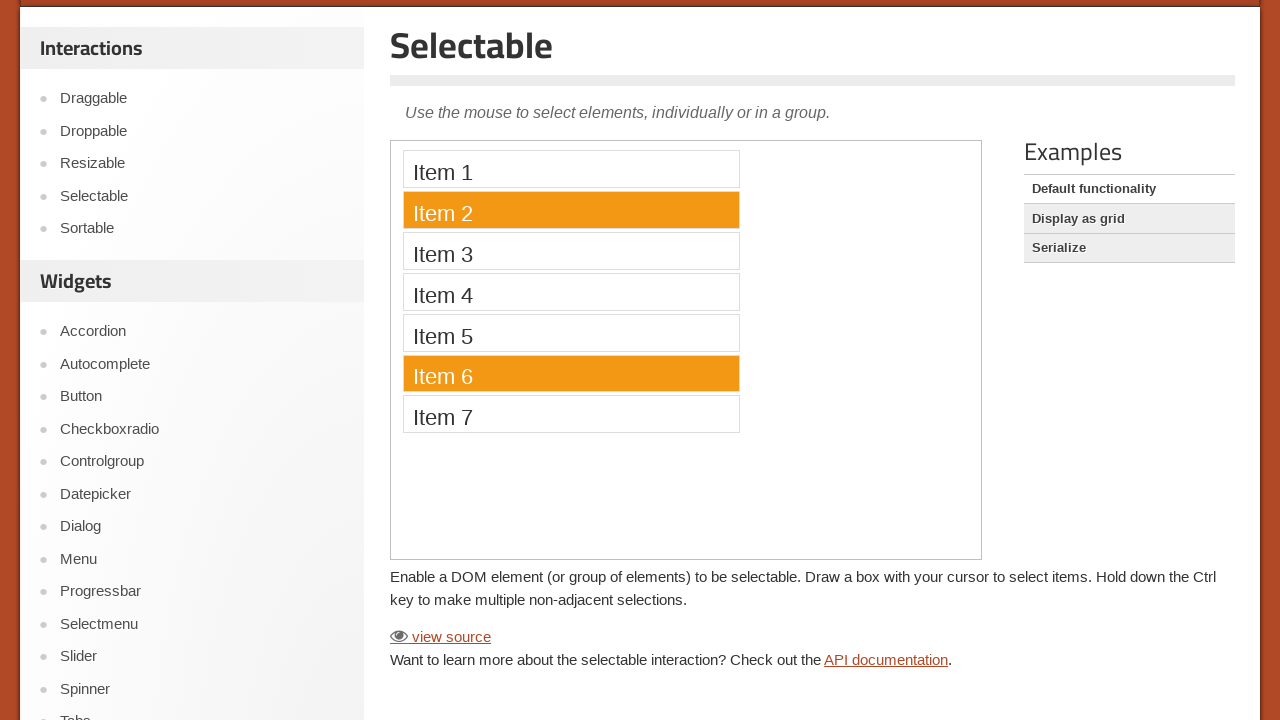

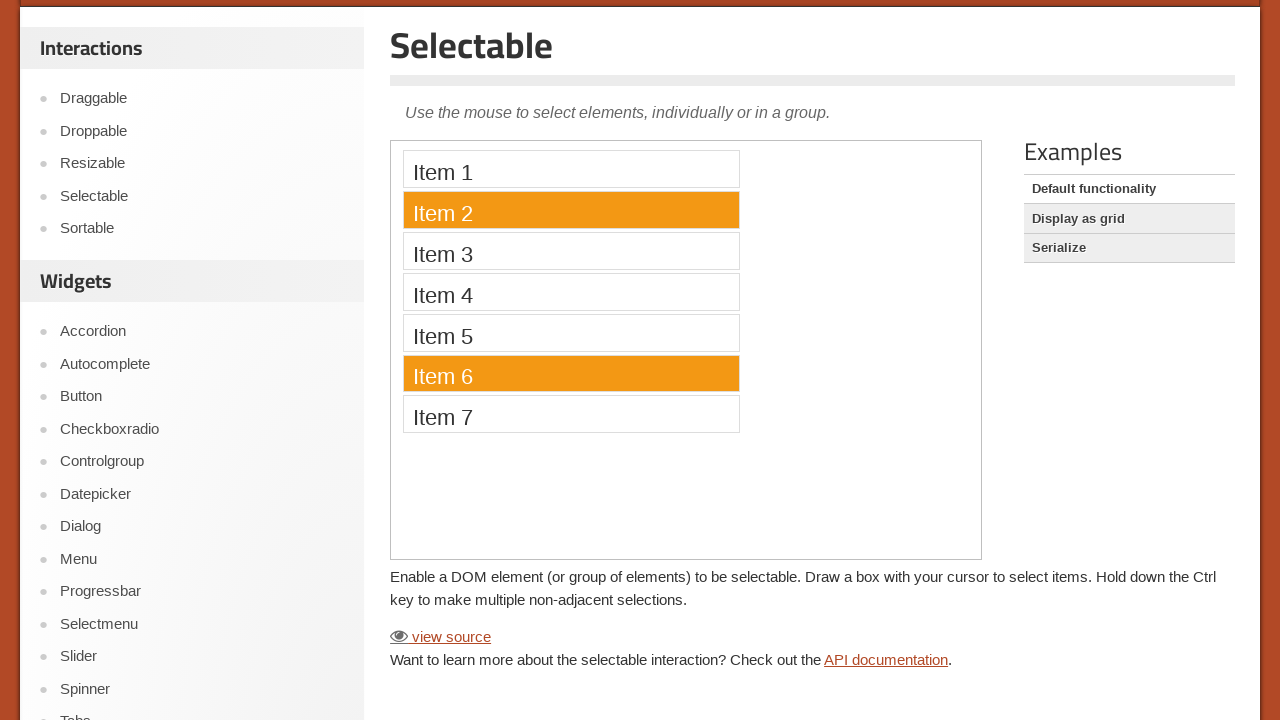